Tests browser window and tab handling by clicking buttons that open new tabs/windows, switching to them, verifying content, and closing them.

Starting URL: https://demoqa.com/browser-windows

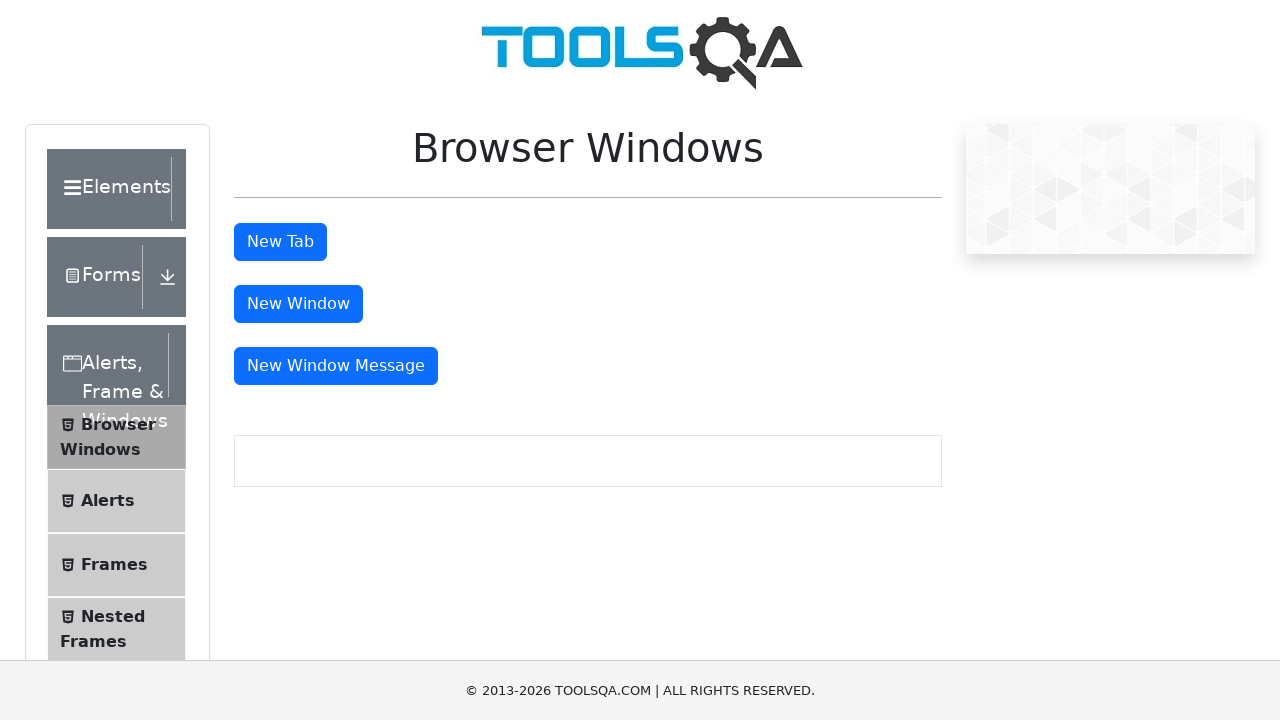

Clicked button to open new tab at (280, 242) on #tabButton
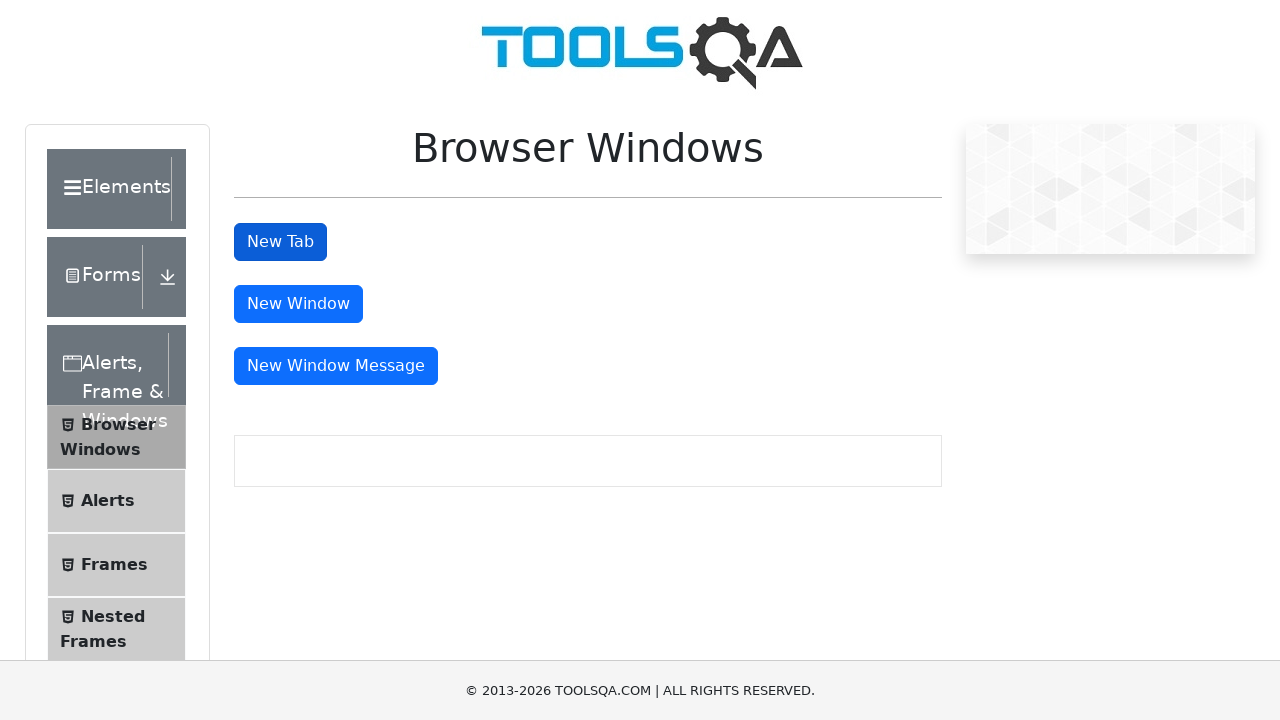

New tab opened and retrieved
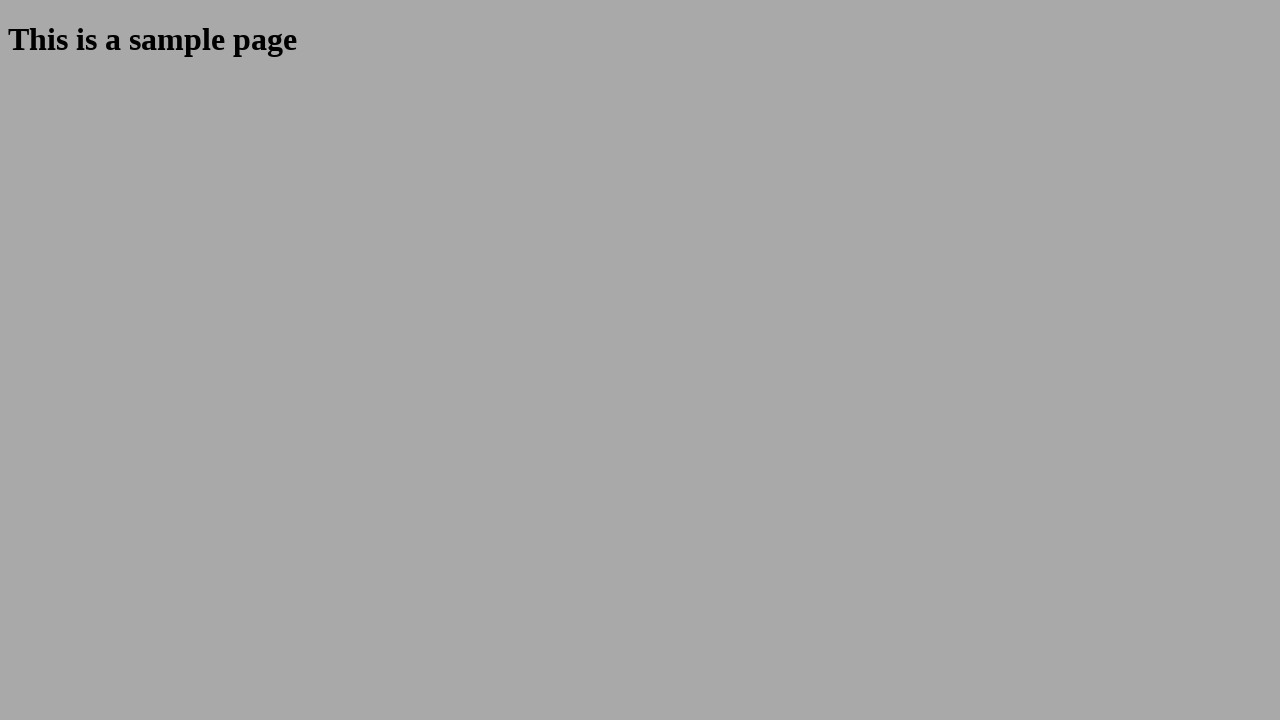

Waited for sample heading to load in new tab
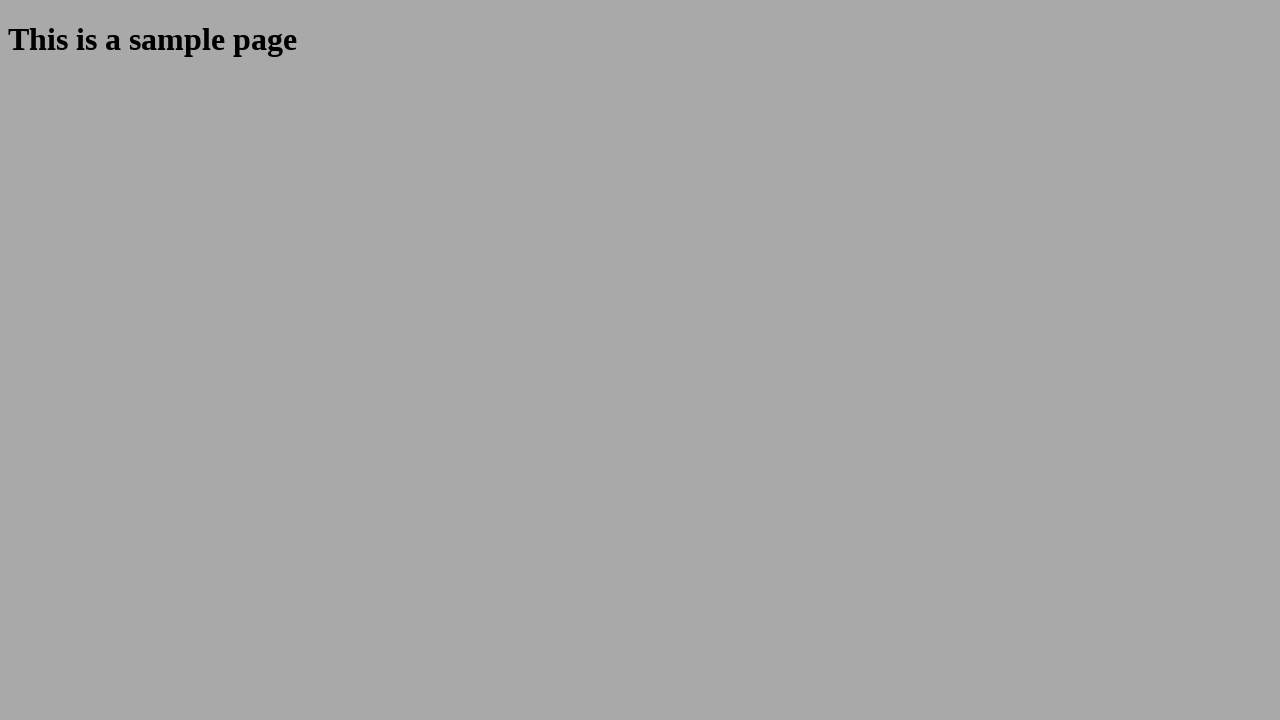

Retrieved heading text from new tab: 'This is a sample page'
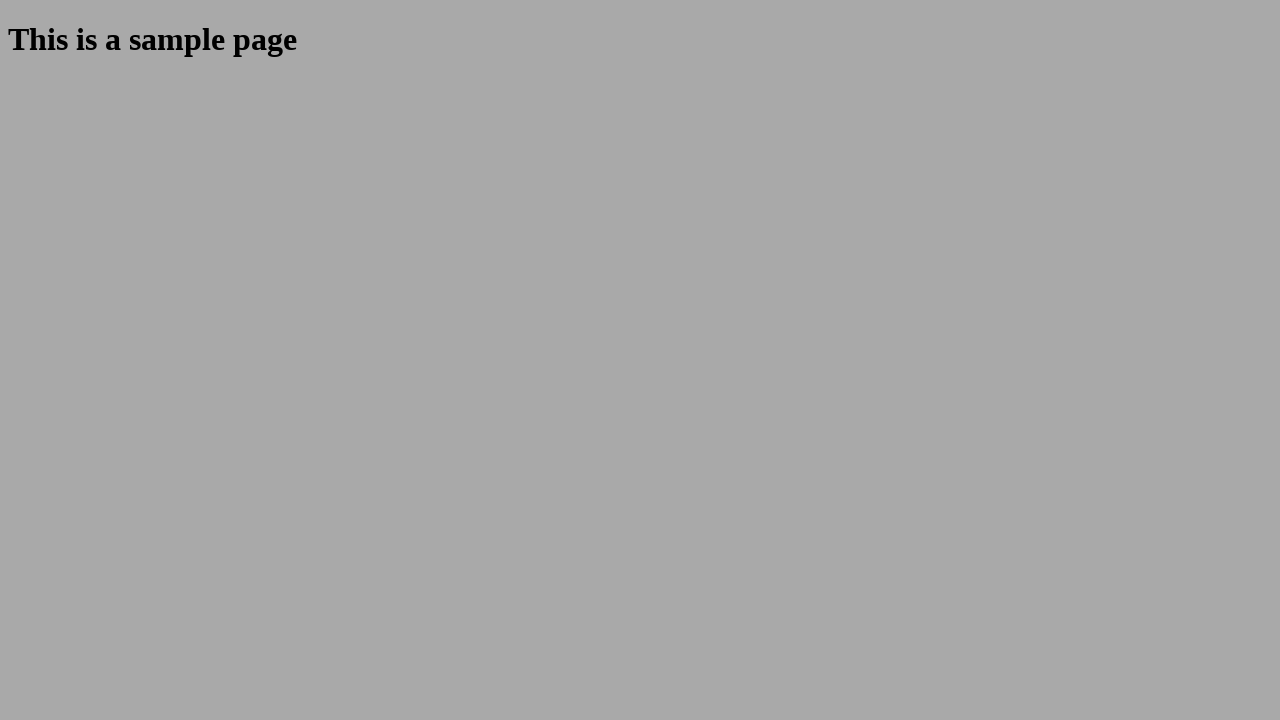

Verified new tab heading text matches expected value
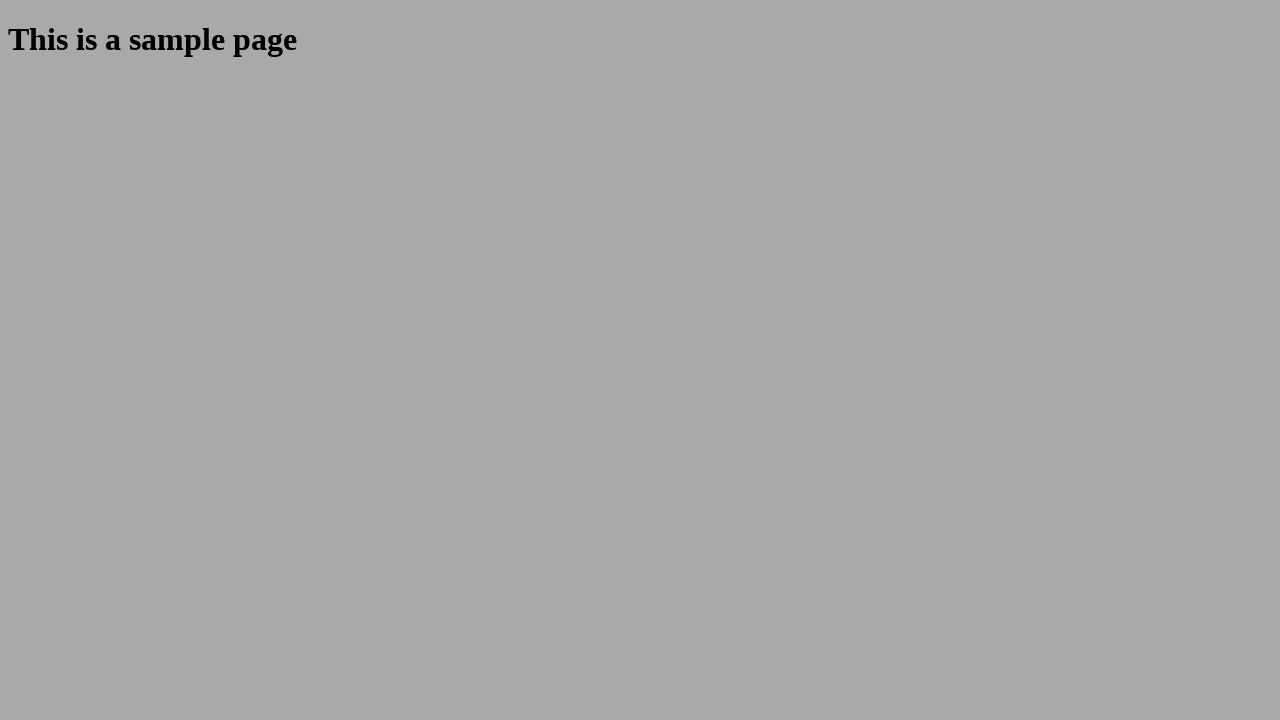

Closed the new tab
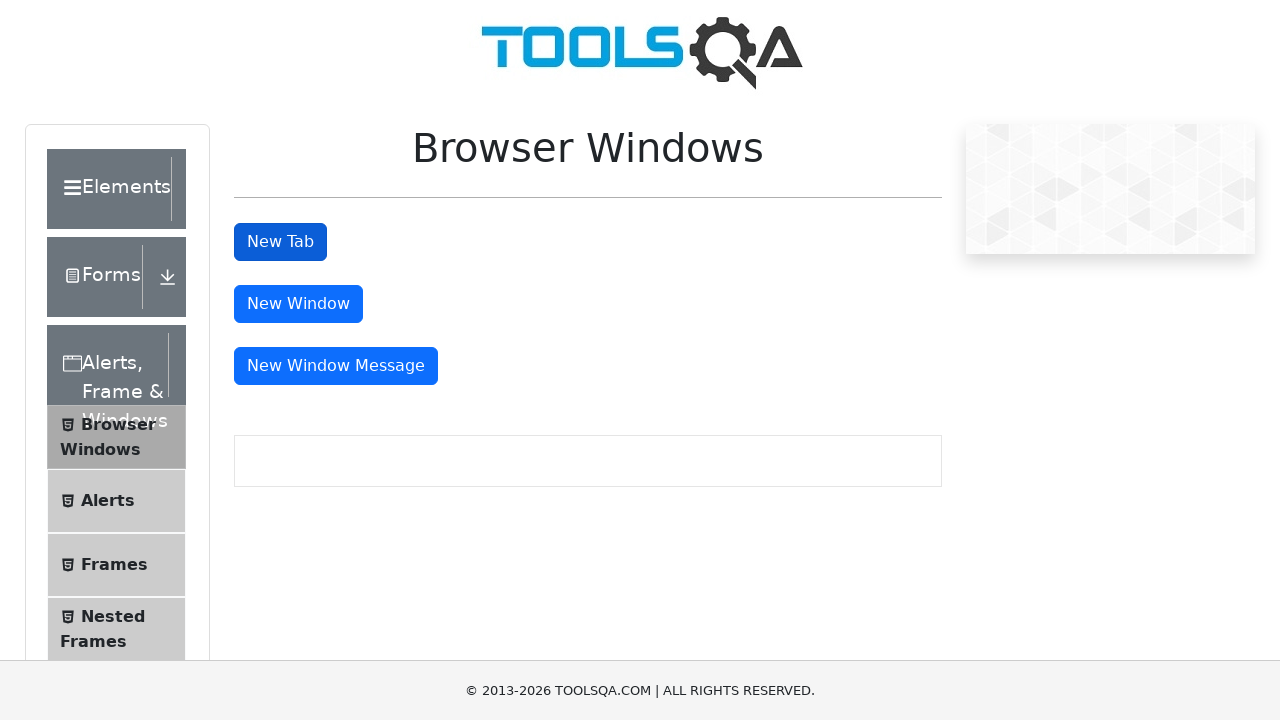

Clicked button to open new window at (298, 304) on #windowButton
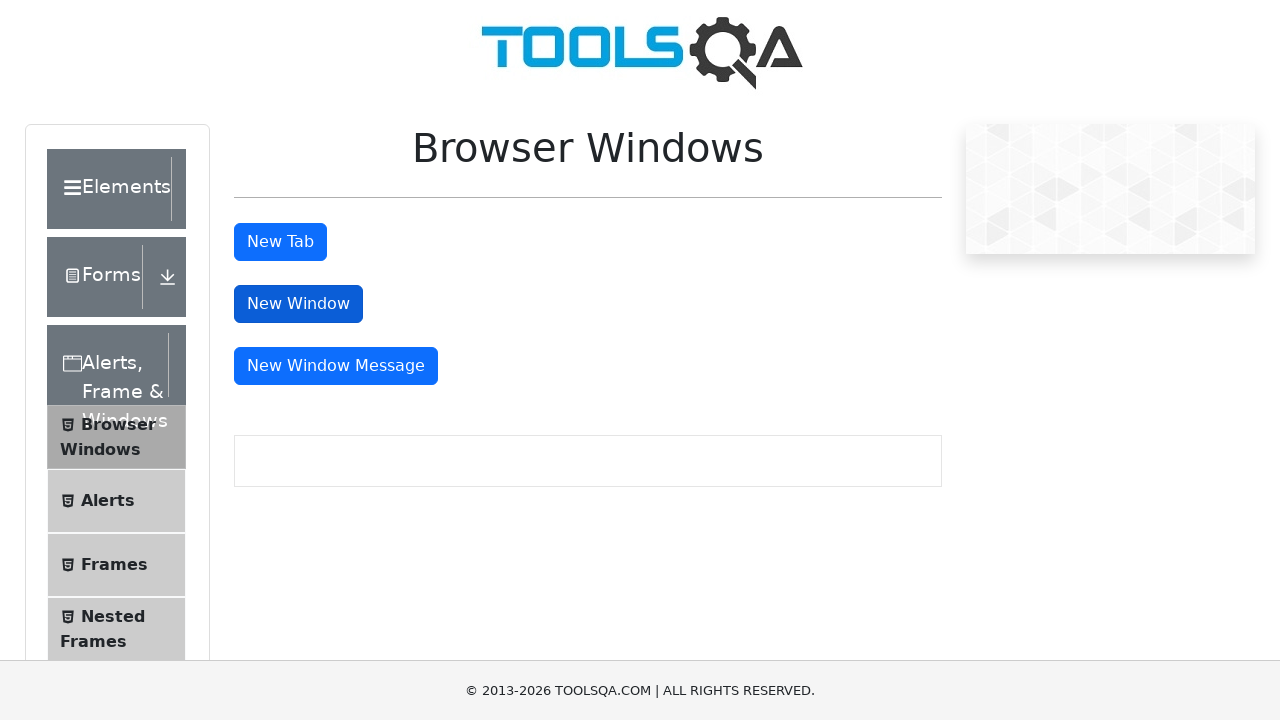

New window opened and retrieved
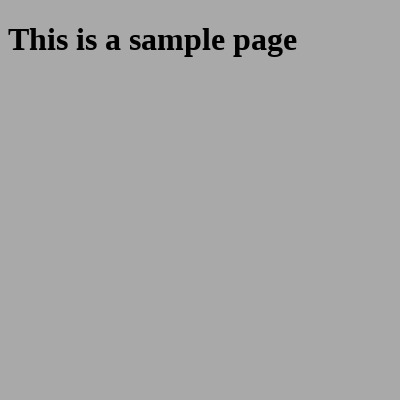

Waited for sample heading to load in new window
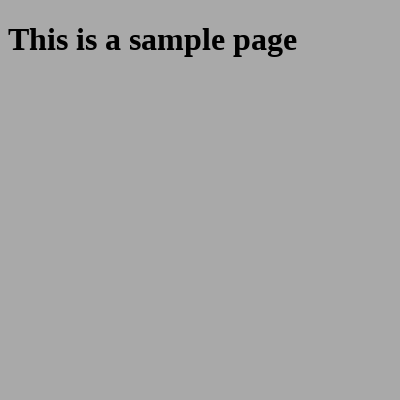

Retrieved heading text from new window: 'This is a sample page'
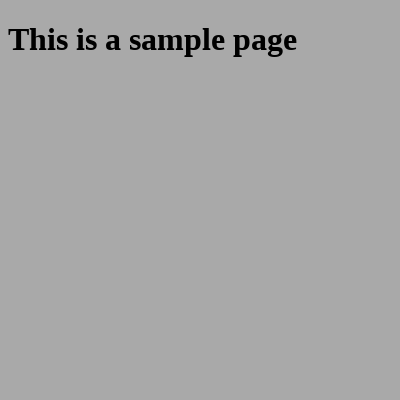

Verified new window heading text matches expected value
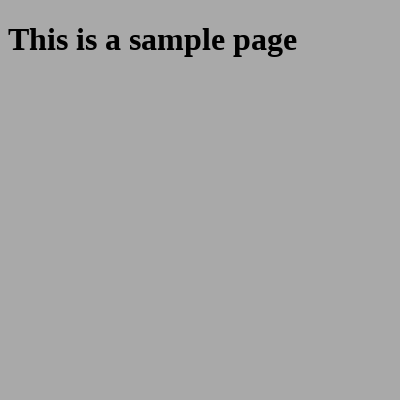

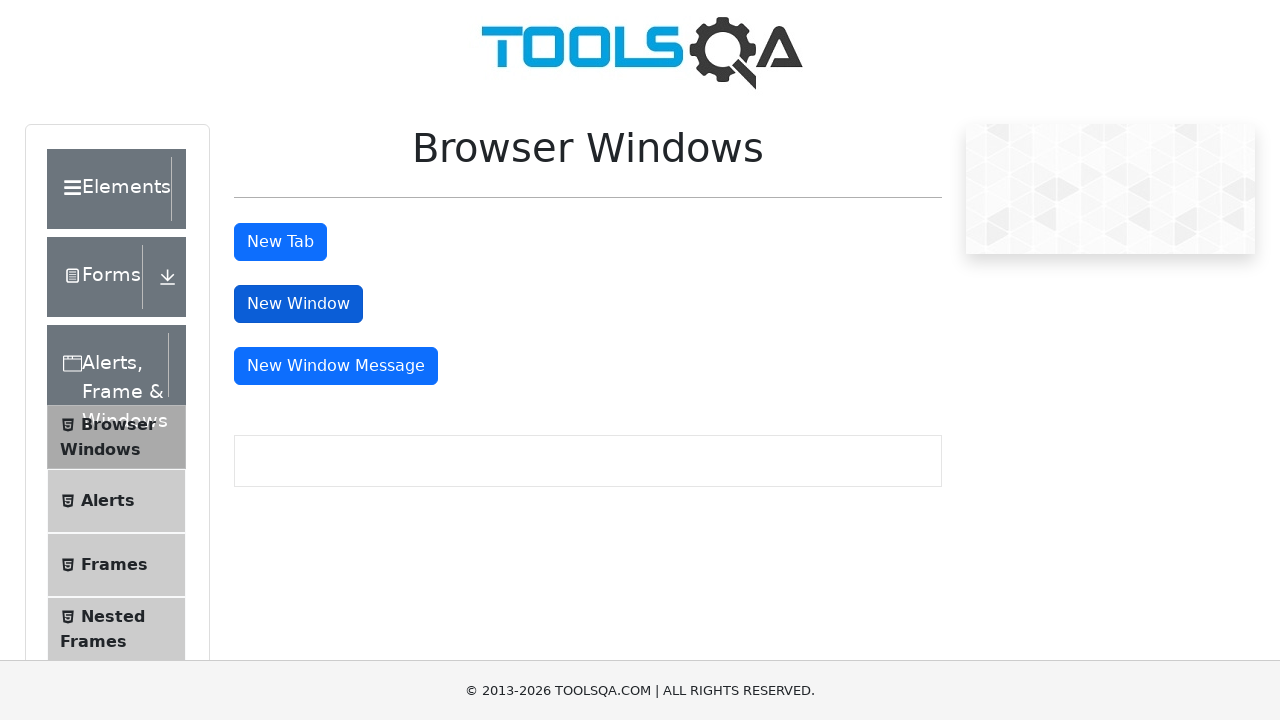